Tests radio button functionality by selecting different options and verifying the result

Starting URL: https://kristinek.github.io/site/examples/actions

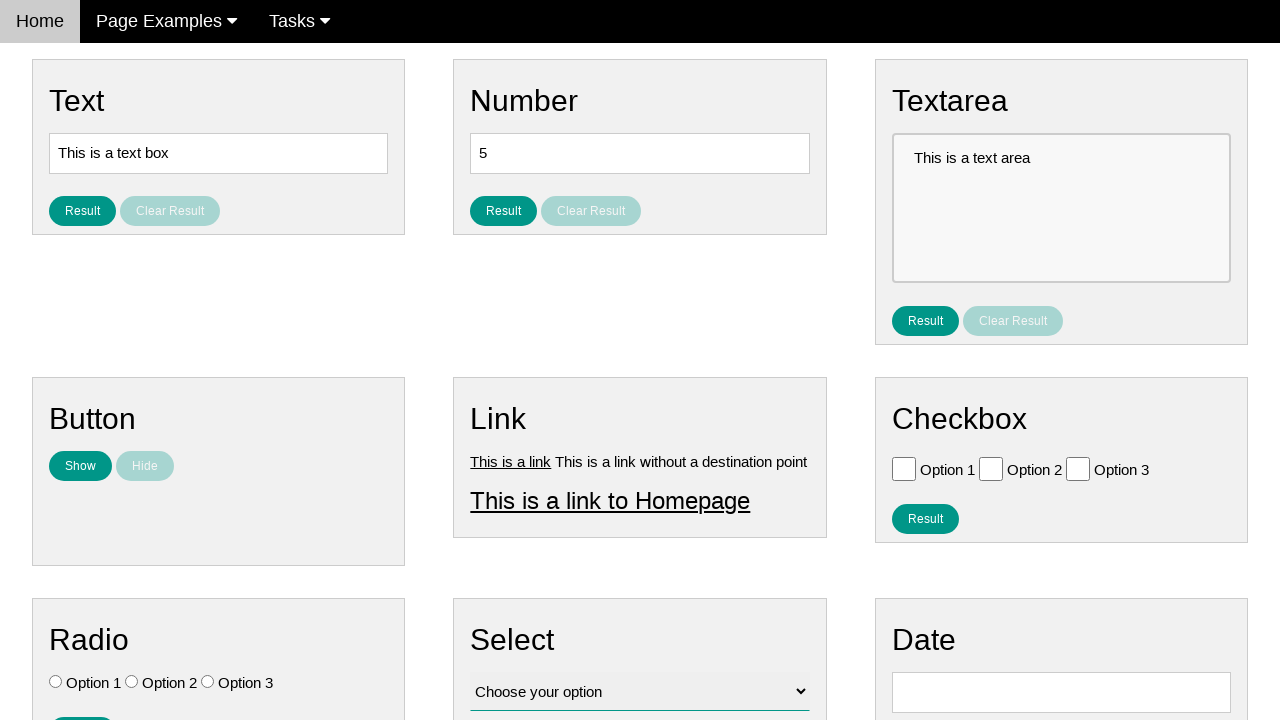

Navigated to radio button examples page
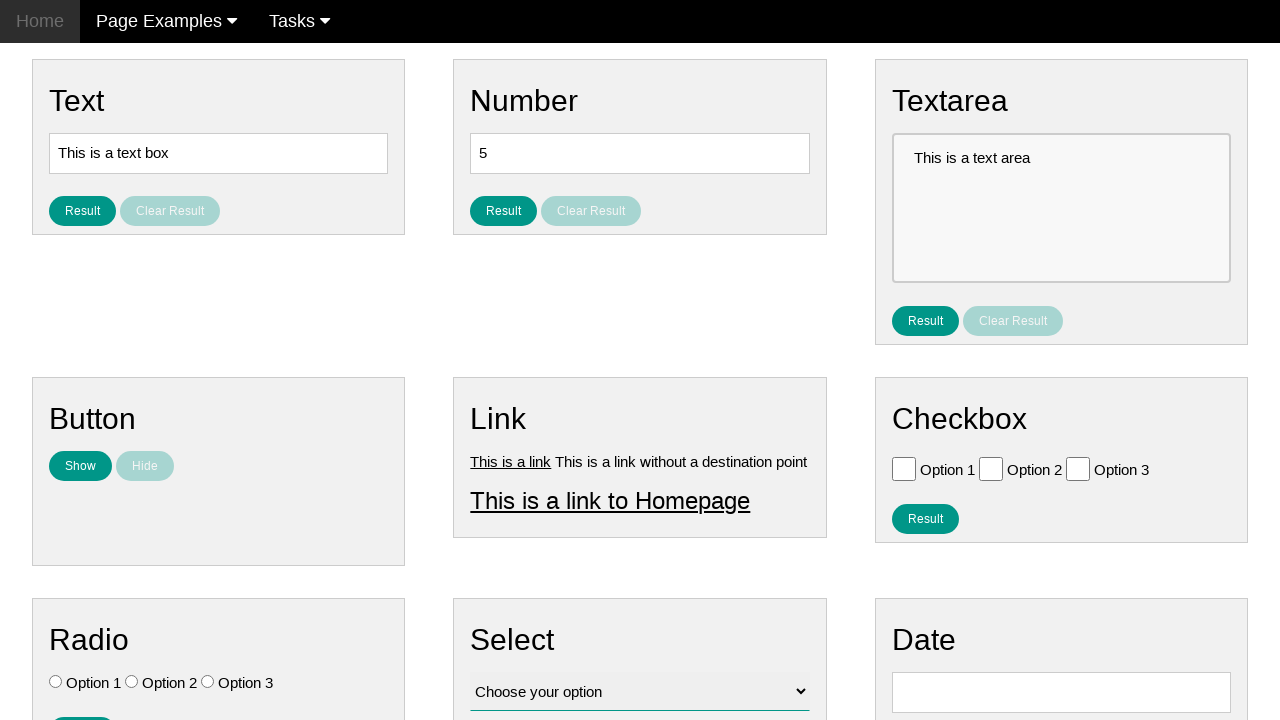

Located all radio buttons on the page
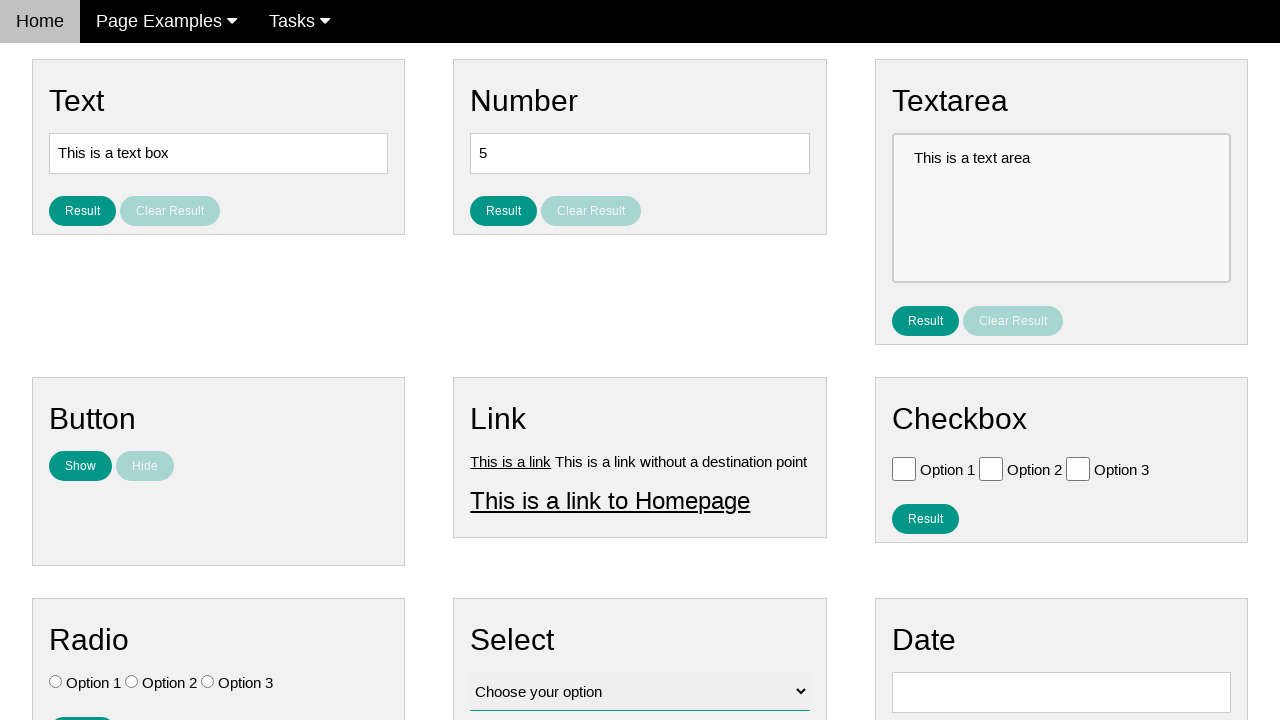

Verified all radio buttons are initially unselected
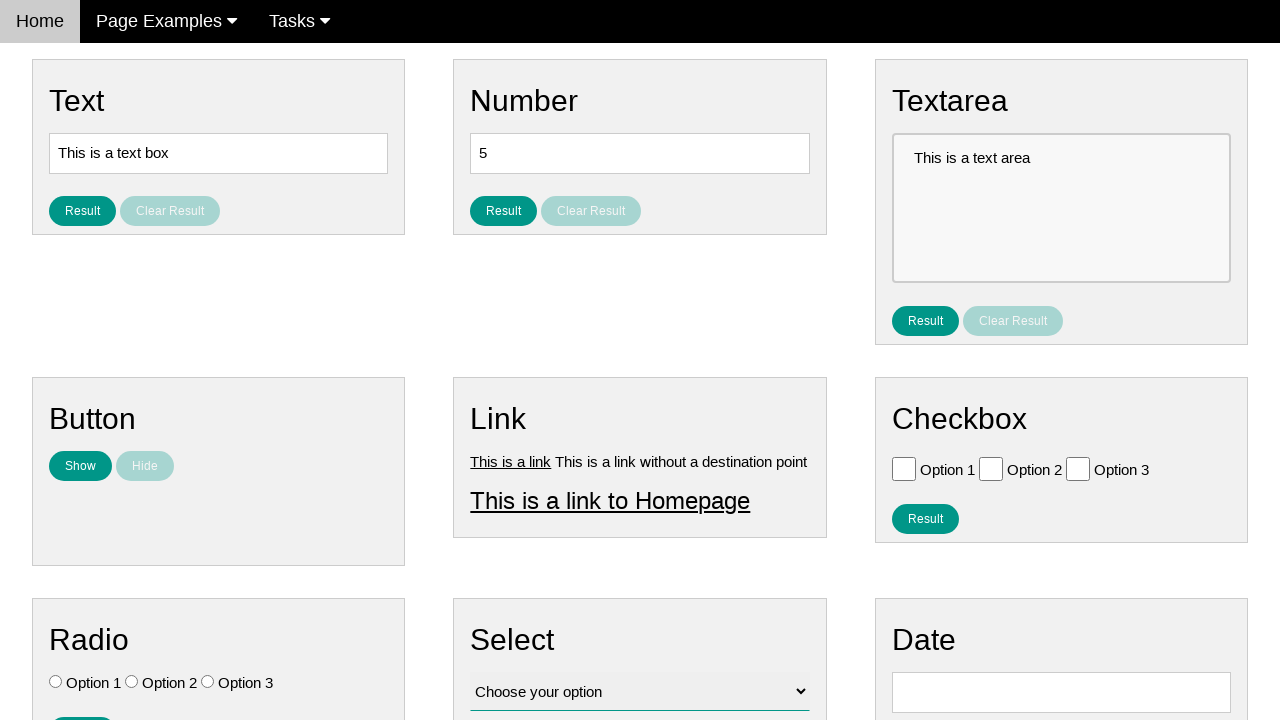

Clicked Option 3 radio button at (208, 682) on [value='Option 3'][type='radio']
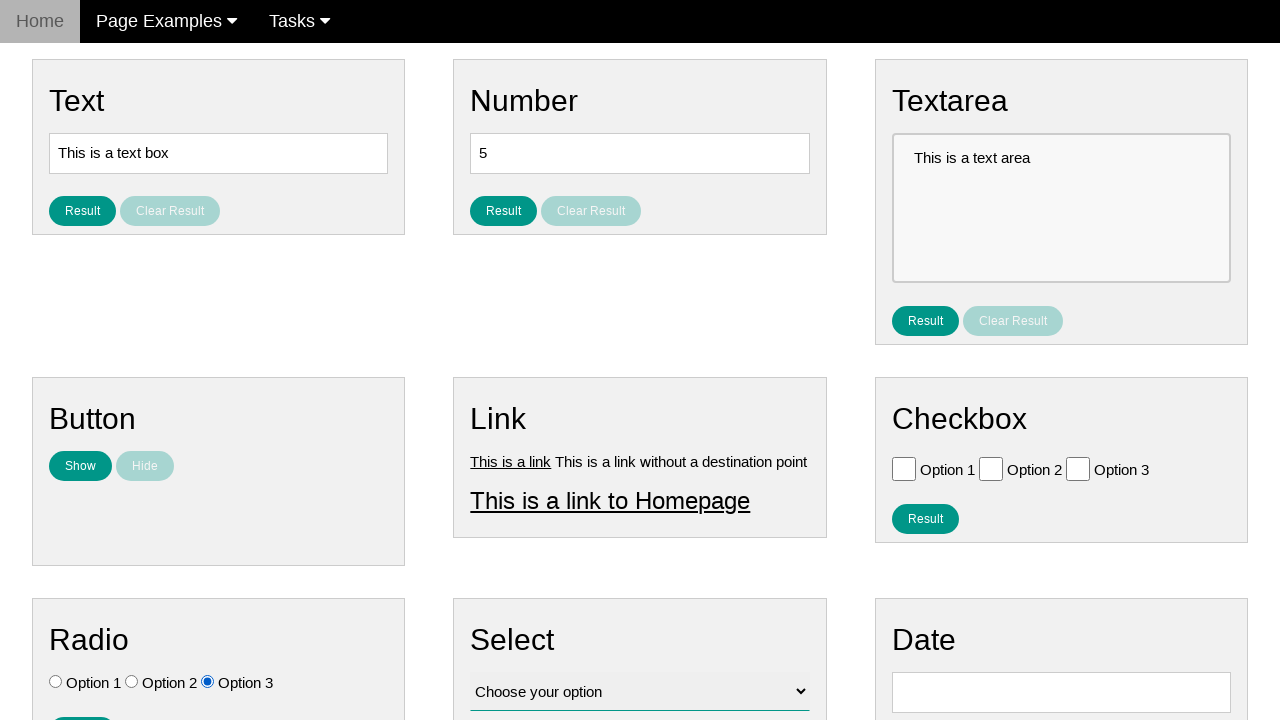

Clicked Option 1 radio button (first option) at (56, 682) on .w3-check[type='radio'] >> nth=0
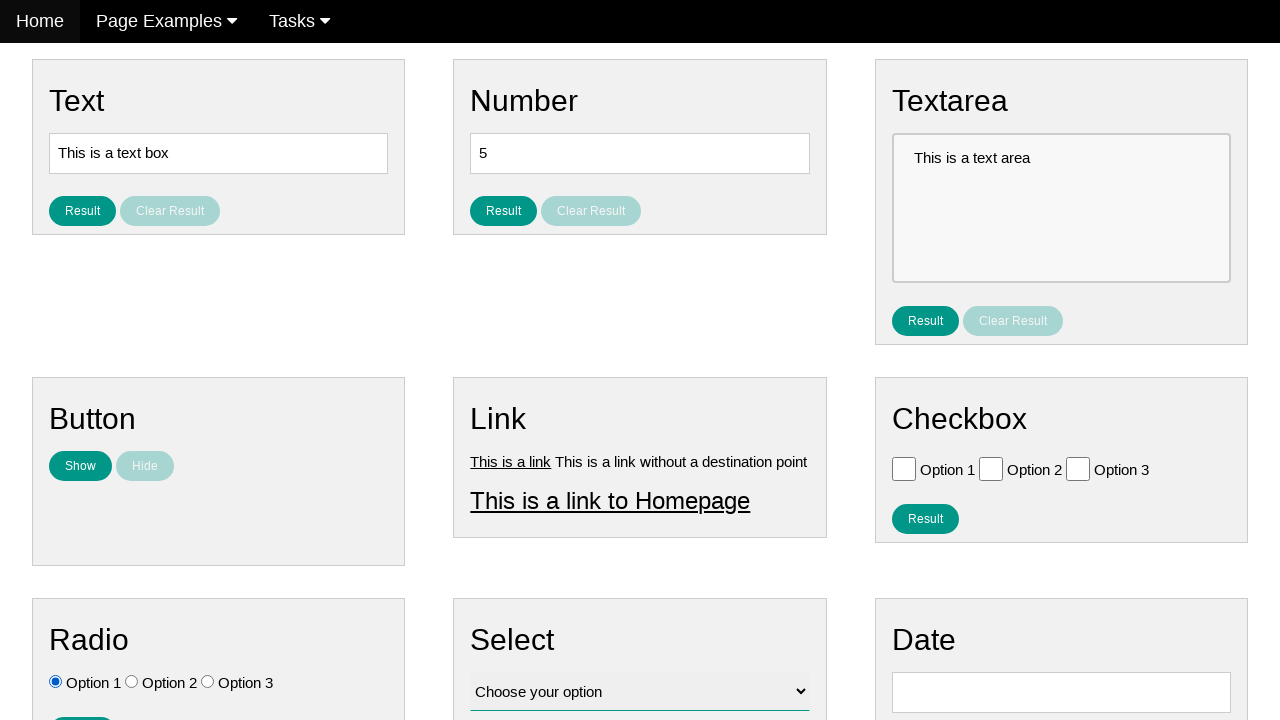

Clicked the result button to display selection at (82, 705) on #result_button_ratio
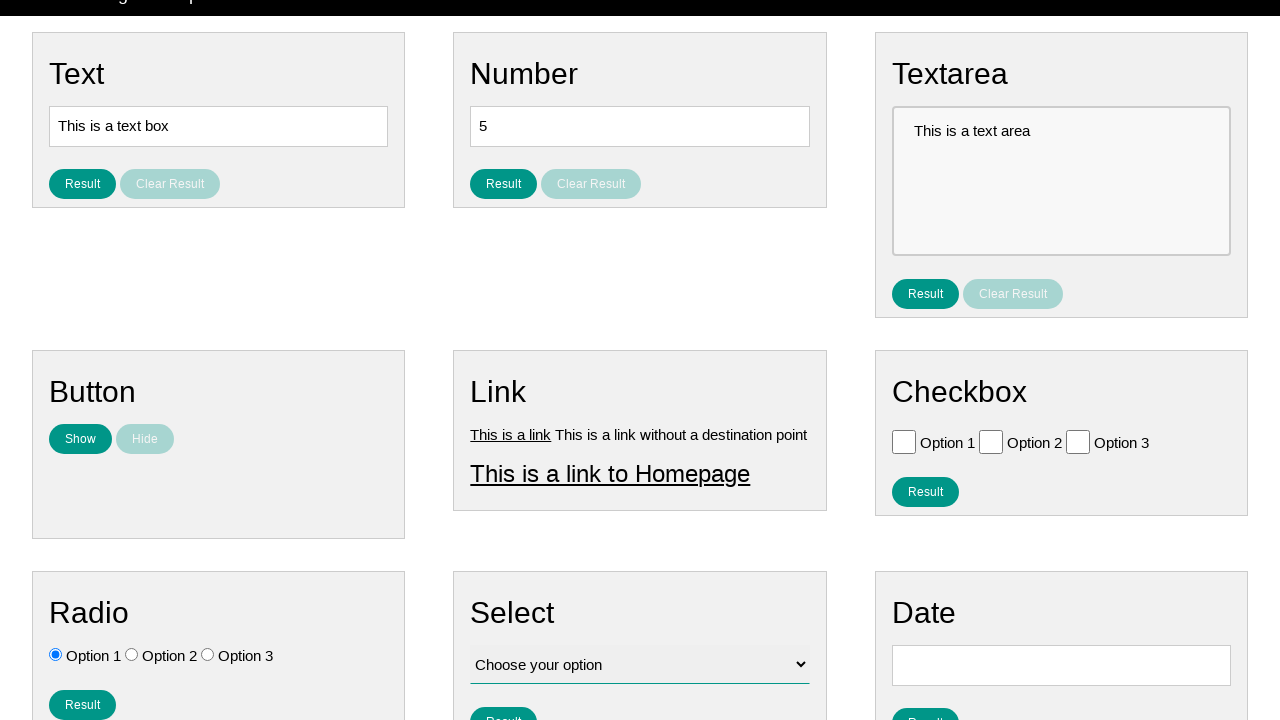

Retrieved result text from result element
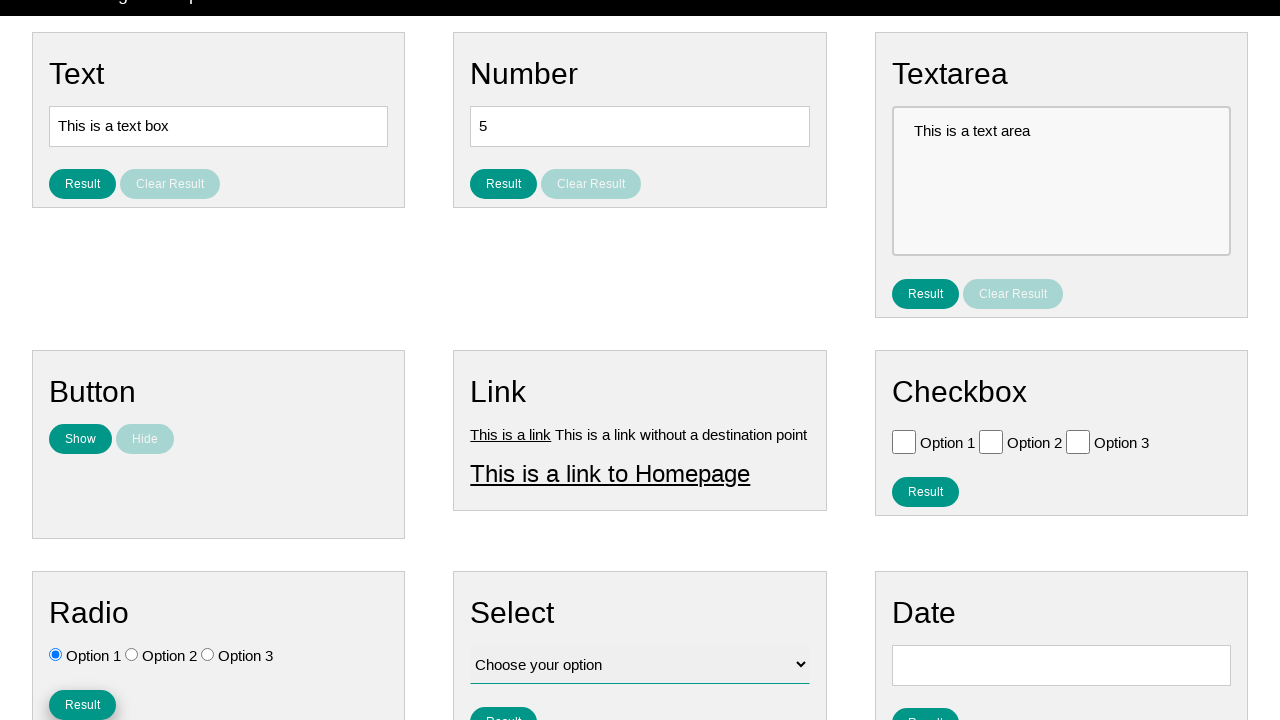

Verified that result text shows 'You selected option: Option 1'
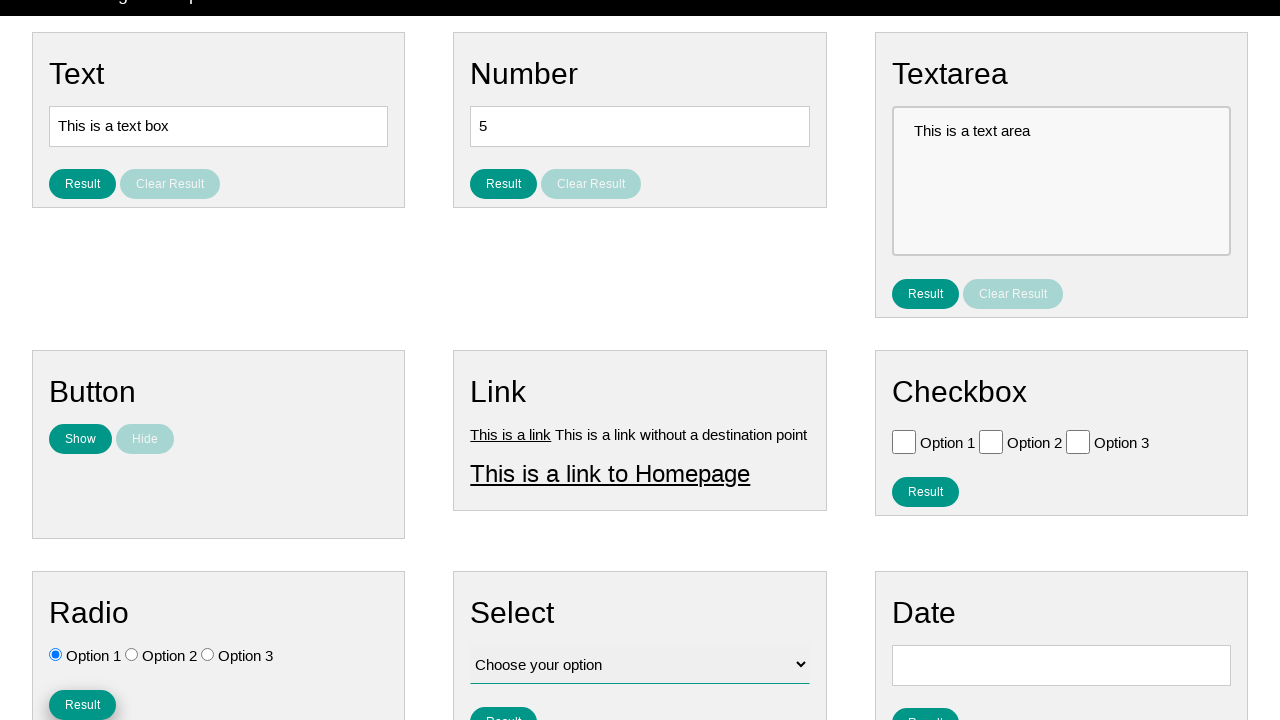

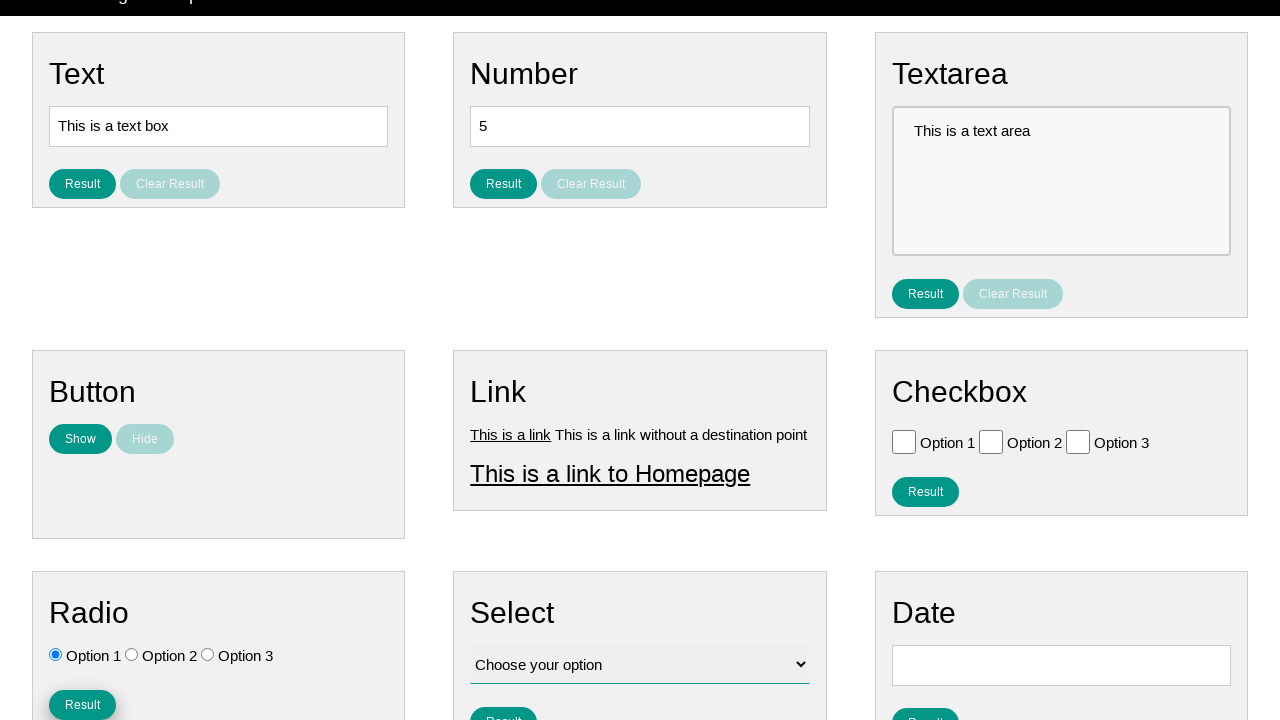